Tests that navigating to the root URL shows all todos (both active and completed) with the 'all' filter selected.

Starting URL: https://todomvc.com/examples/typescript-angular/#/

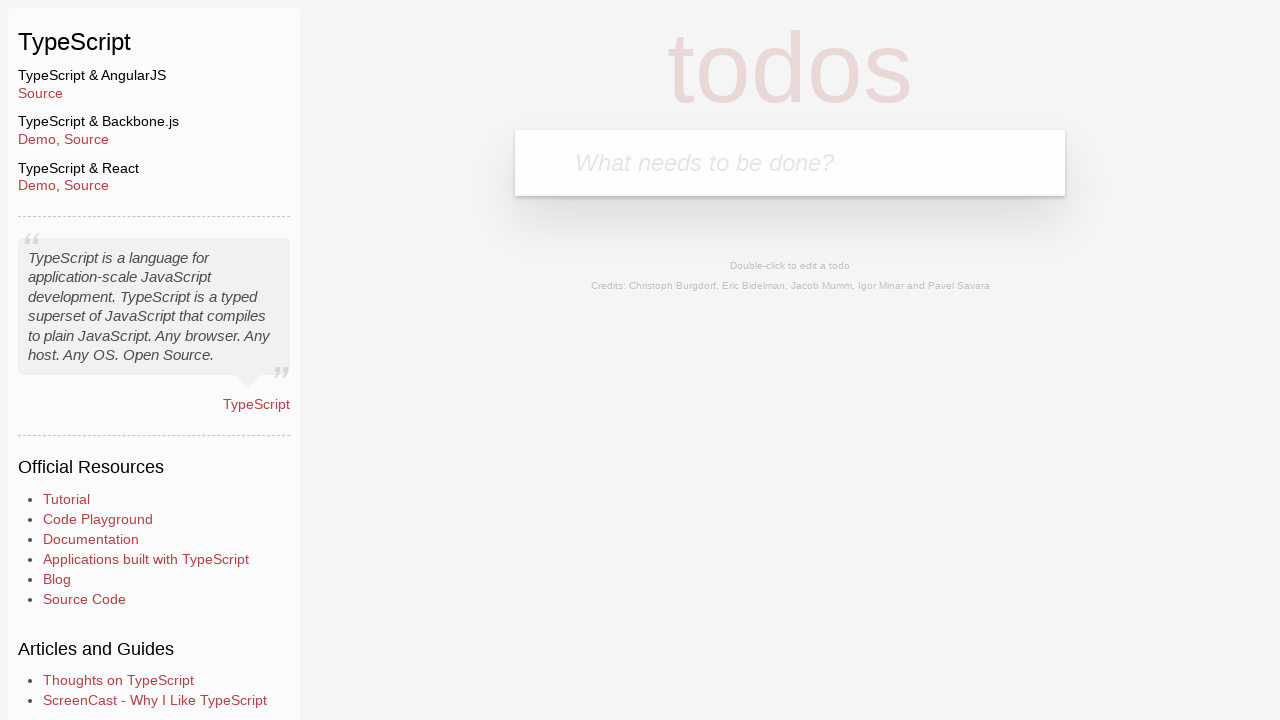

Filled new todo input with 'Example1' on .new-todo
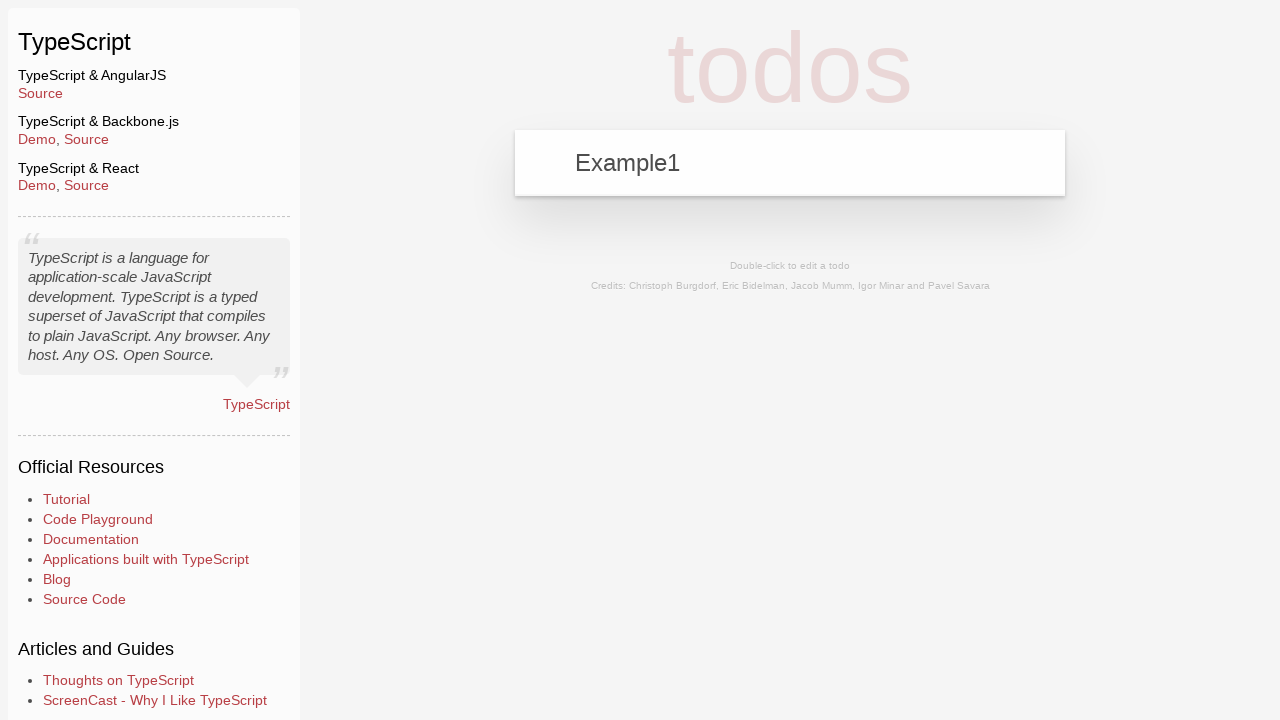

Pressed Enter to add first todo on .new-todo
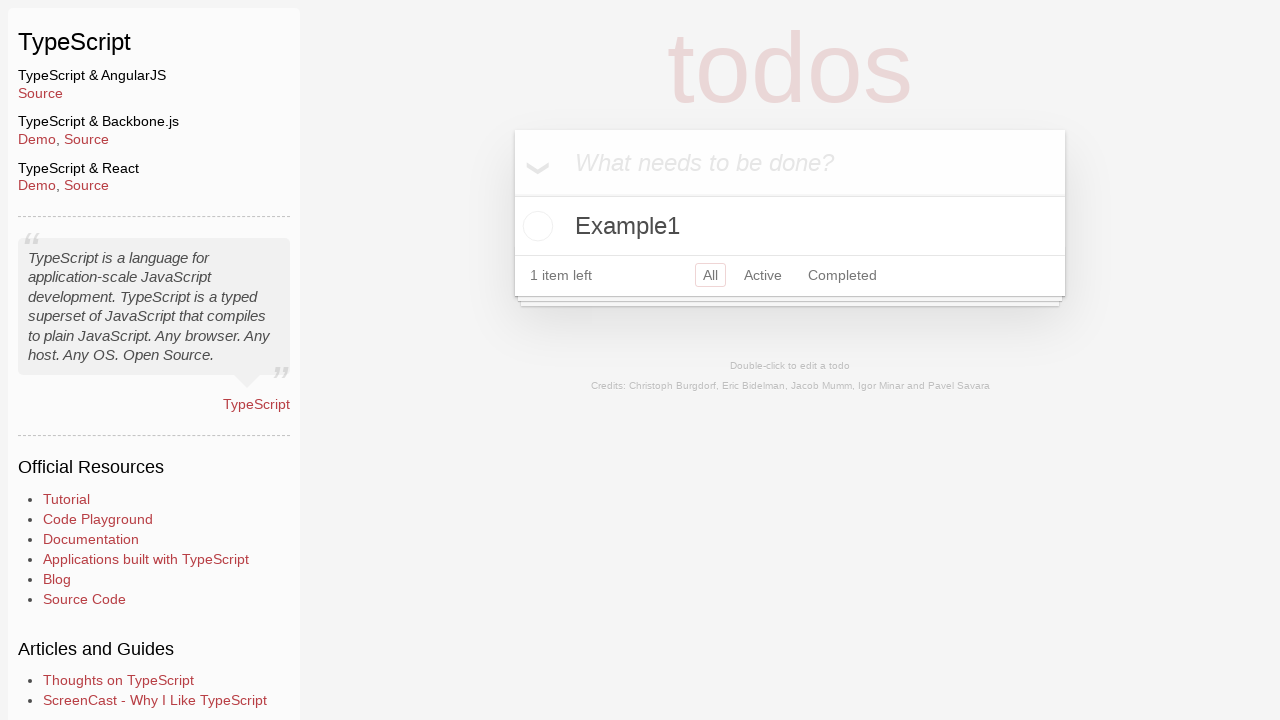

Filled new todo input with 'Example2' on .new-todo
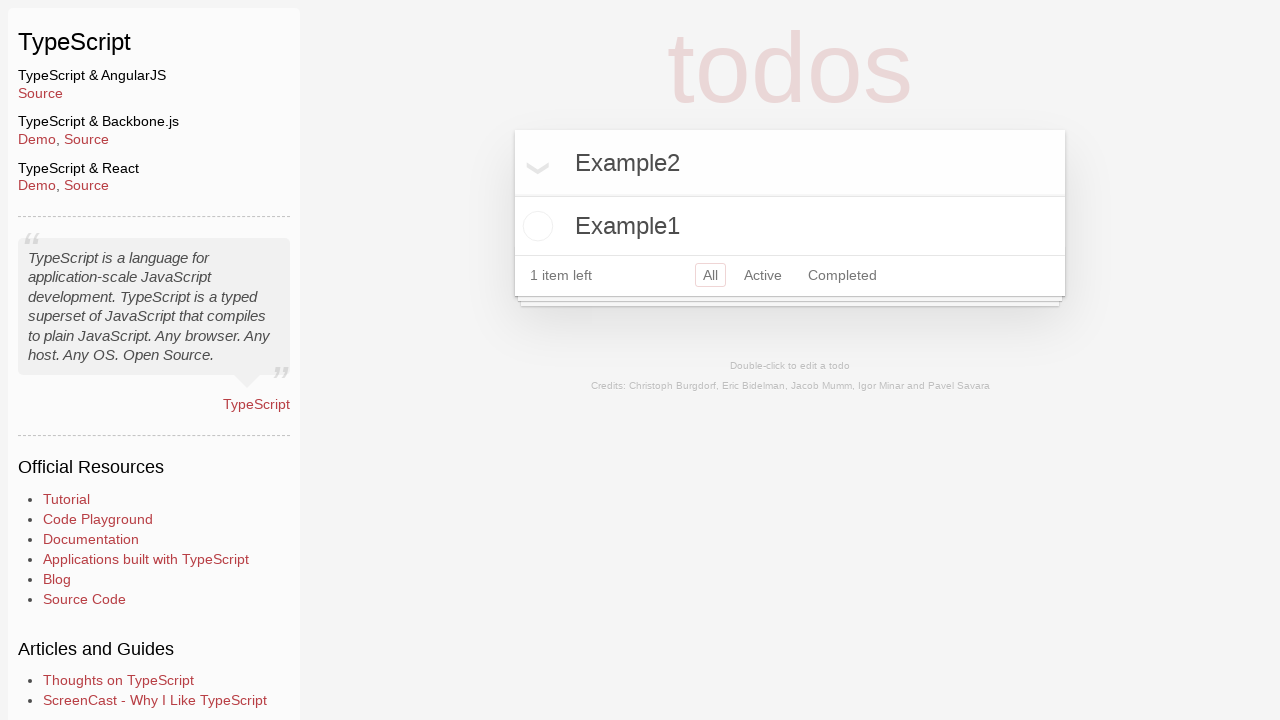

Pressed Enter to add second todo on .new-todo
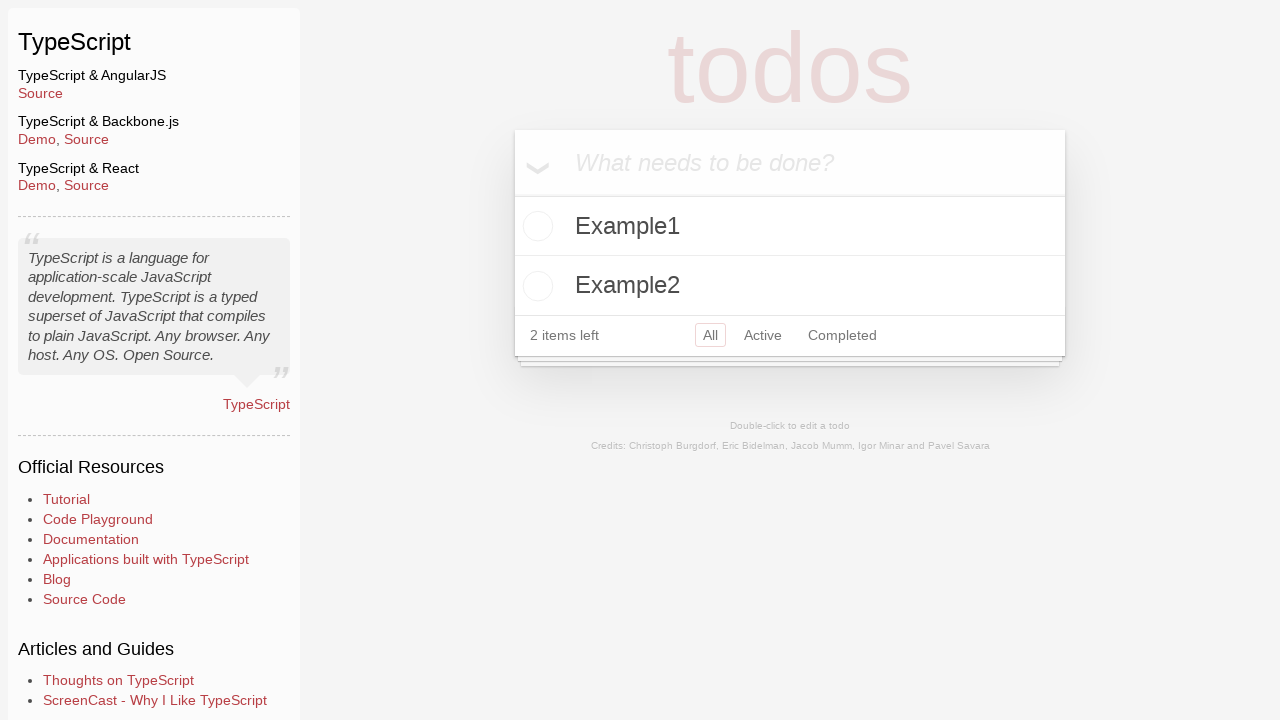

Clicked toggle to mark Example2 as completed at (535, 286) on li:has-text('Example2') .toggle
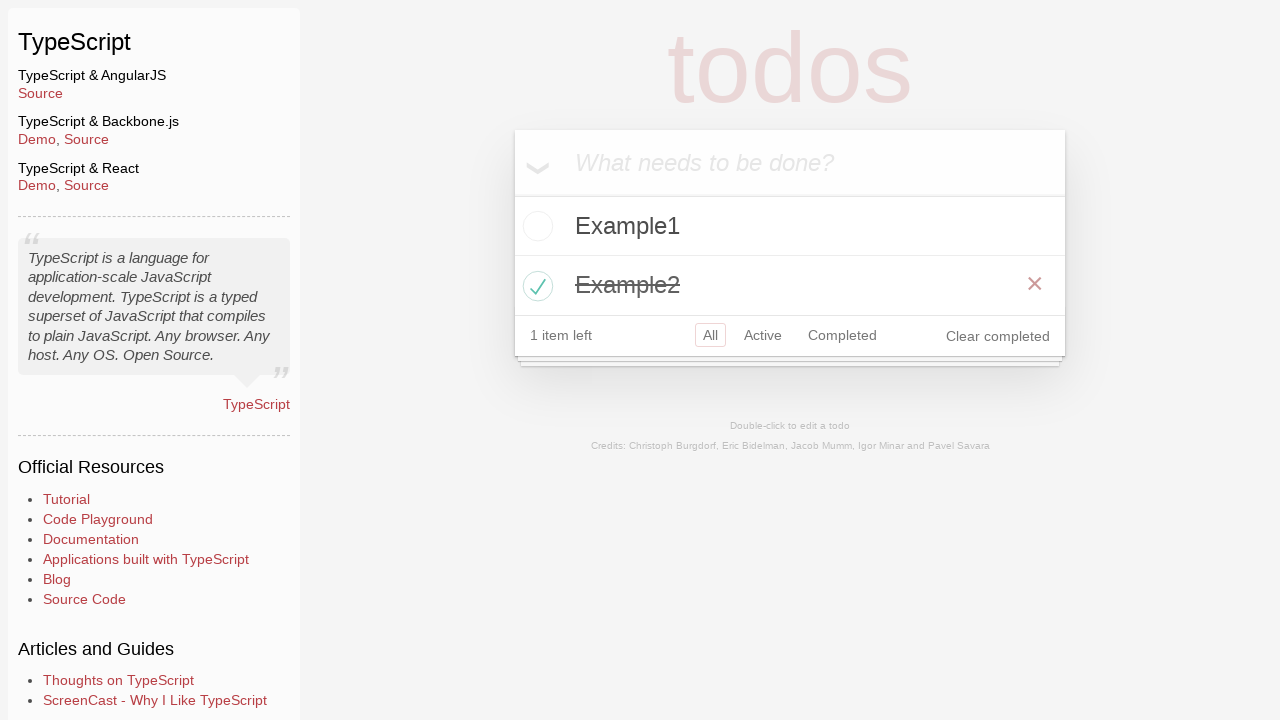

Navigated to root URL to show all todos with 'all' filter
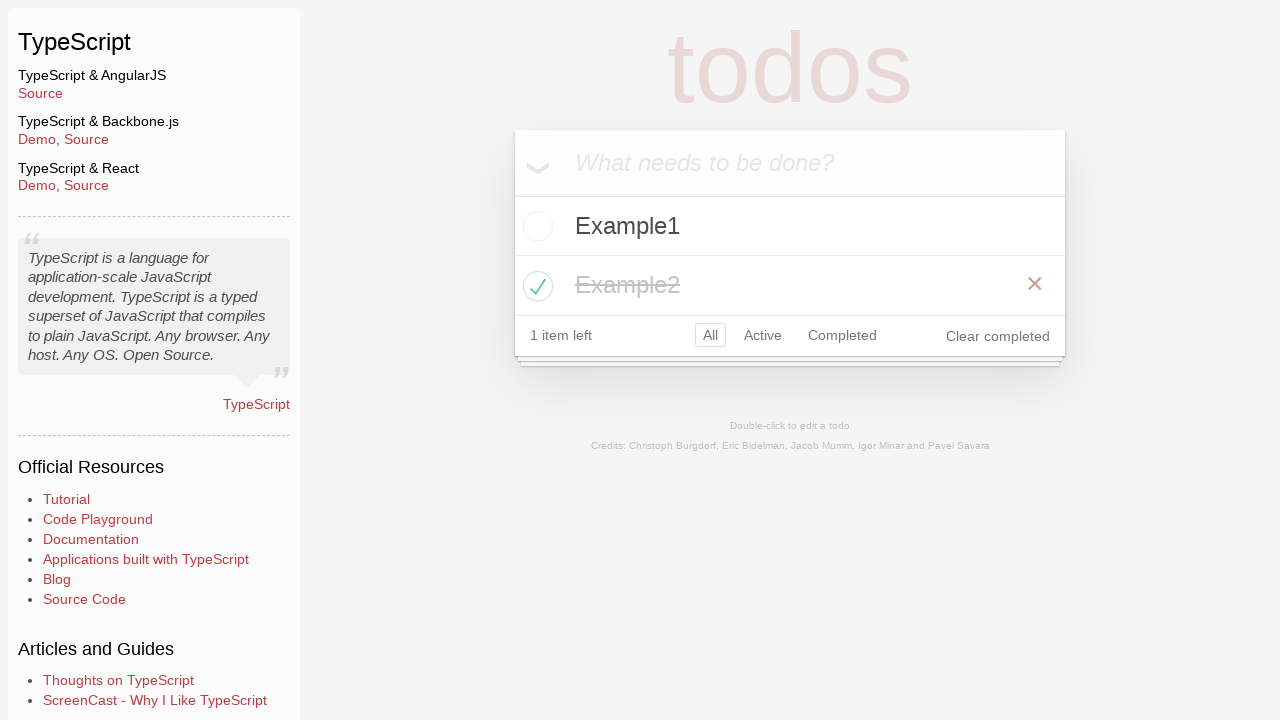

Verified Example1 todo is visible
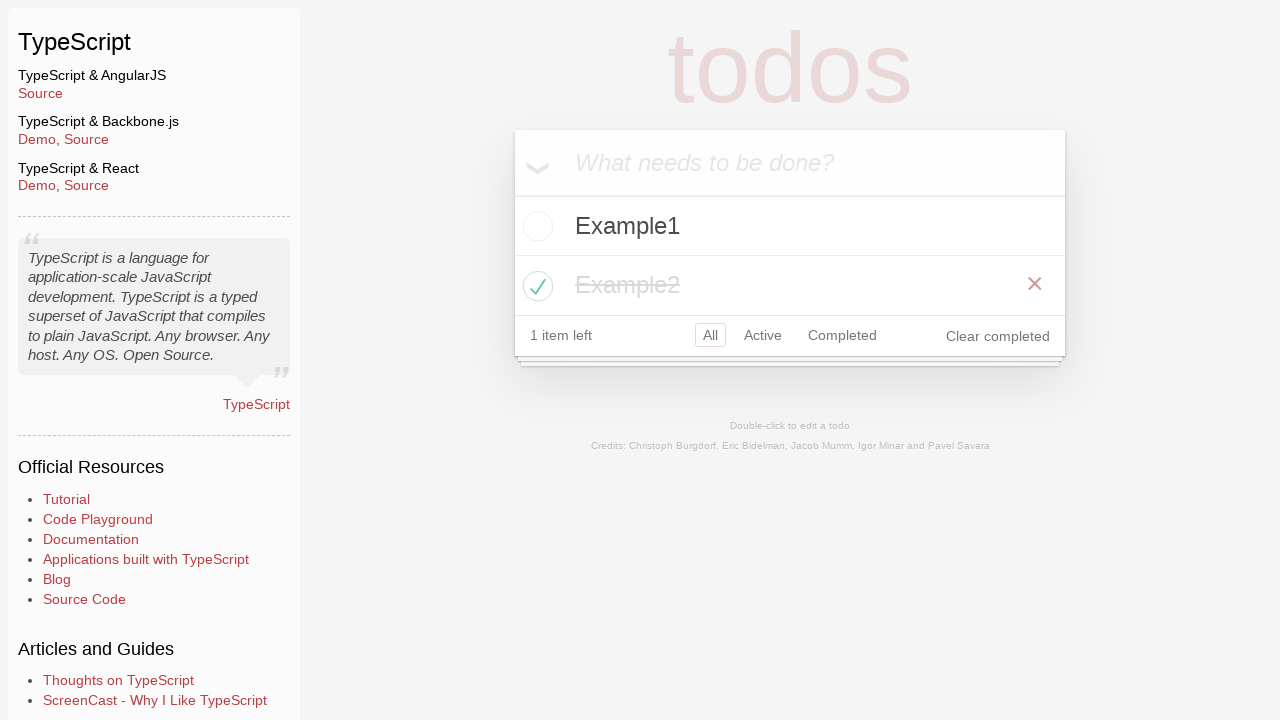

Verified Example2 todo is visible
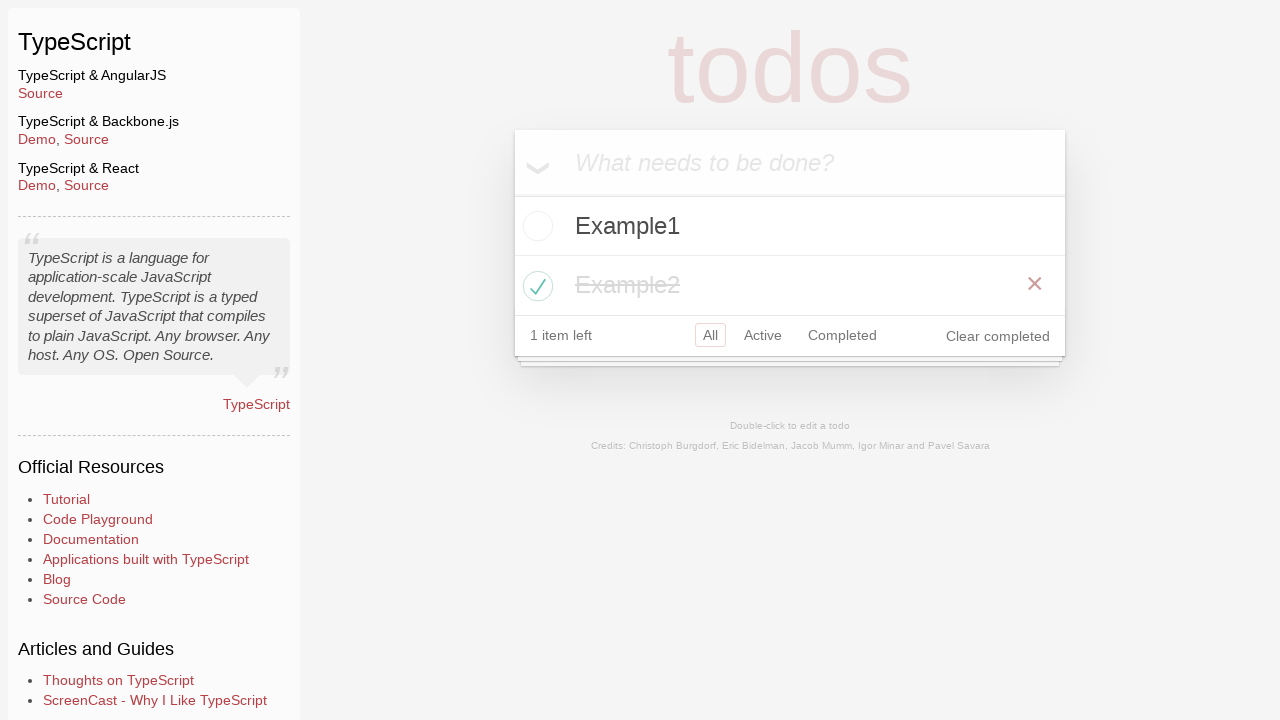

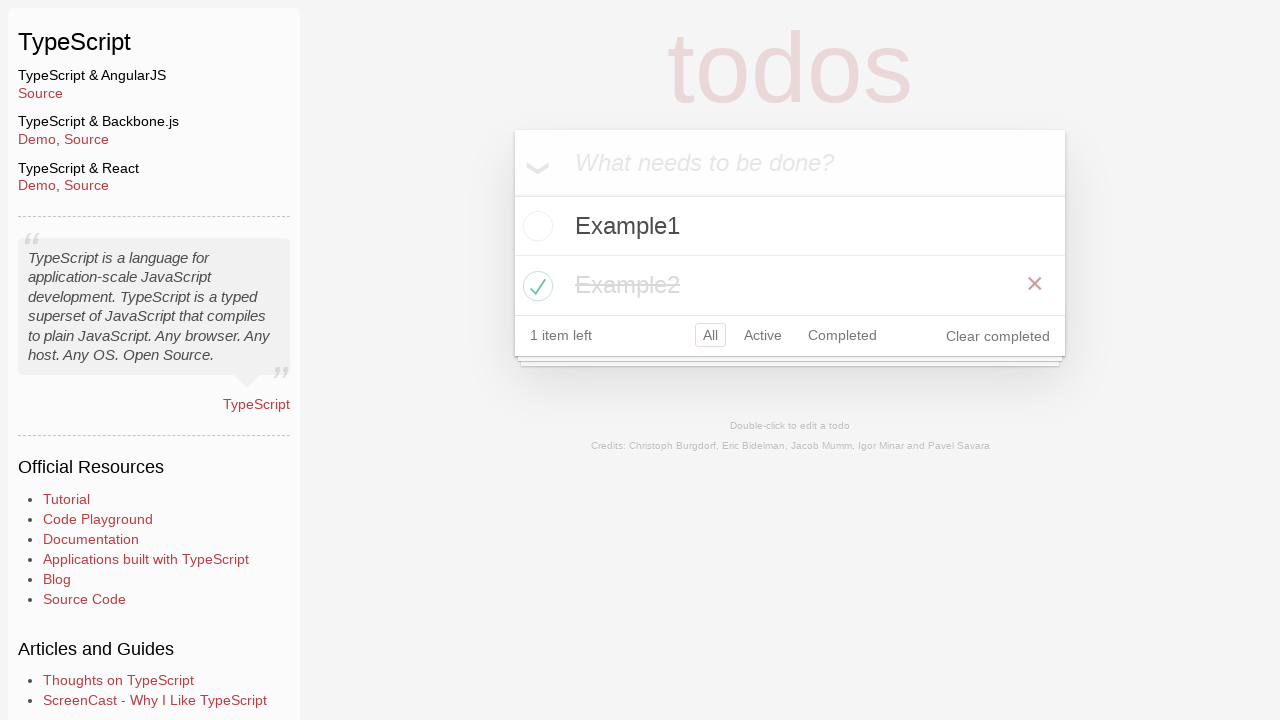